Tests adding products to a cart by navigating to a product page and clicking "add to cart" buttons multiple times for different products.

Starting URL: https://material.playwrightvn.com/

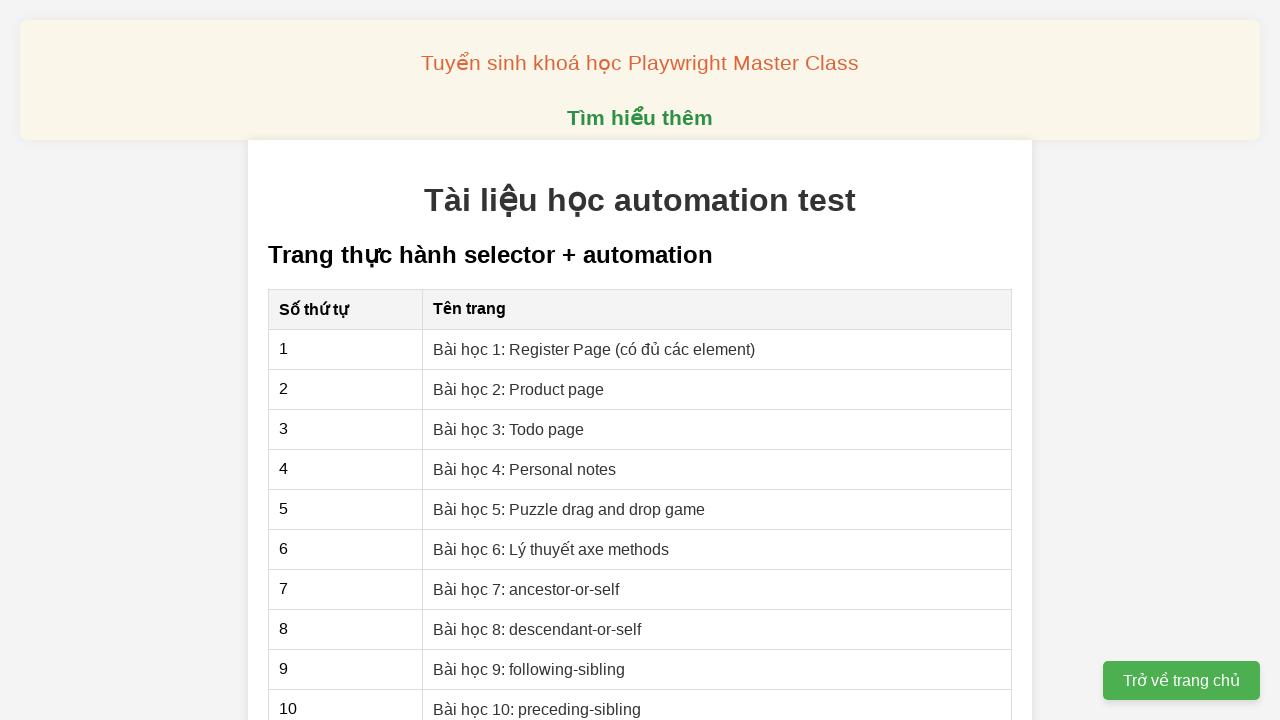

Clicked on 'Bài học 2: Produce Page' link to navigate to product page at (519, 389) on xpath=//a[@href='02-xpath-product-page.html']
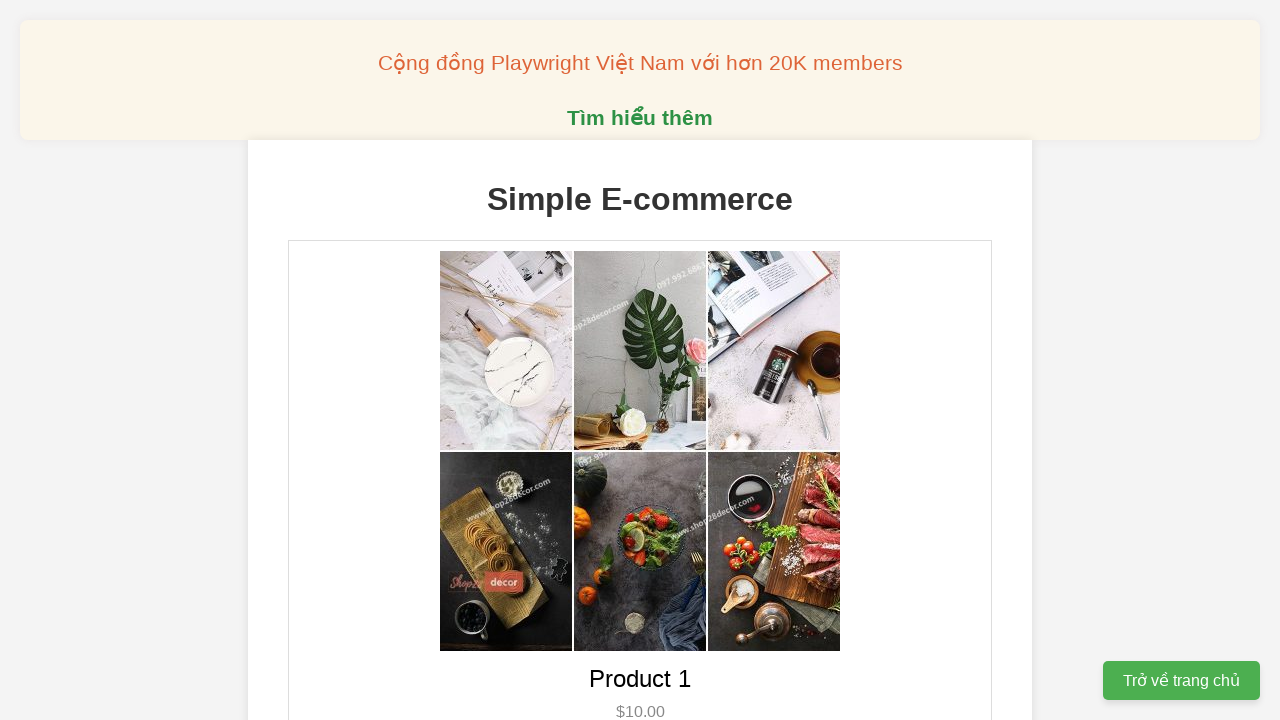

Added Product 1 to cart by clicking 'add to cart' button twice at (640, 360) on xpath=//button[@data-product-id='1']
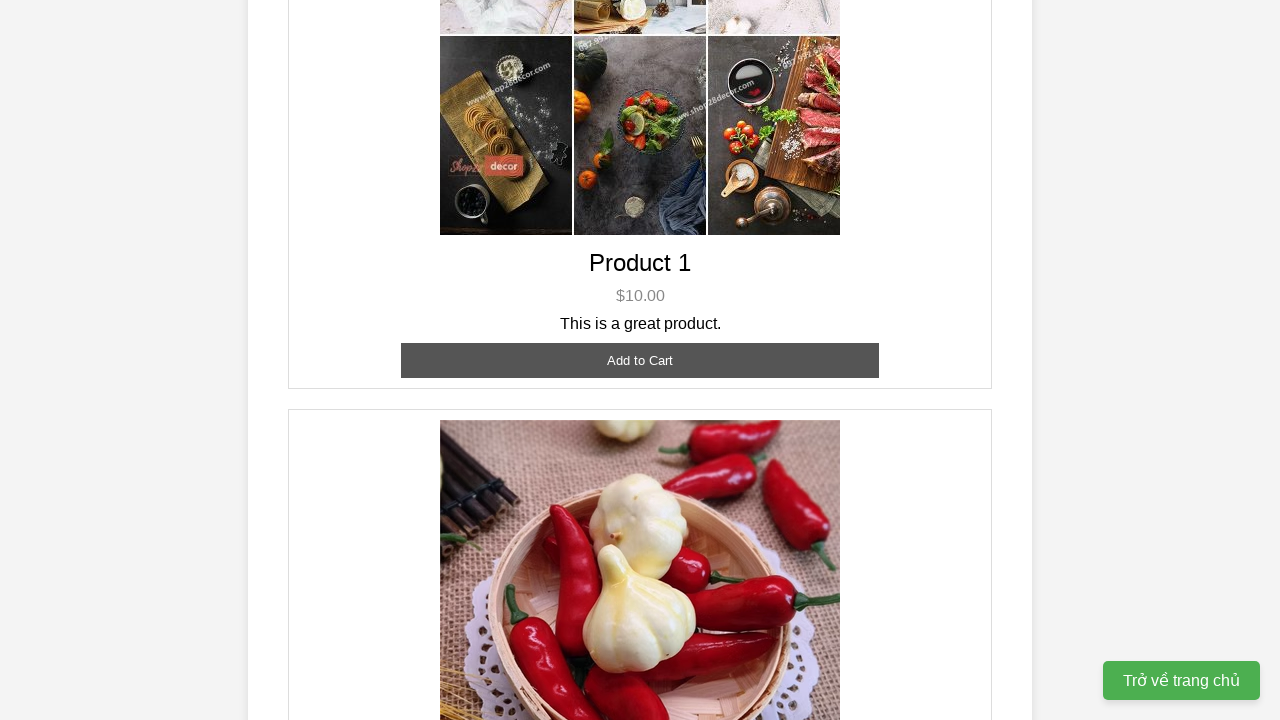

Added Product 2 to cart by clicking 'add to cart' button three times at (640, 360) on xpath=//button[@data-product-id='2']
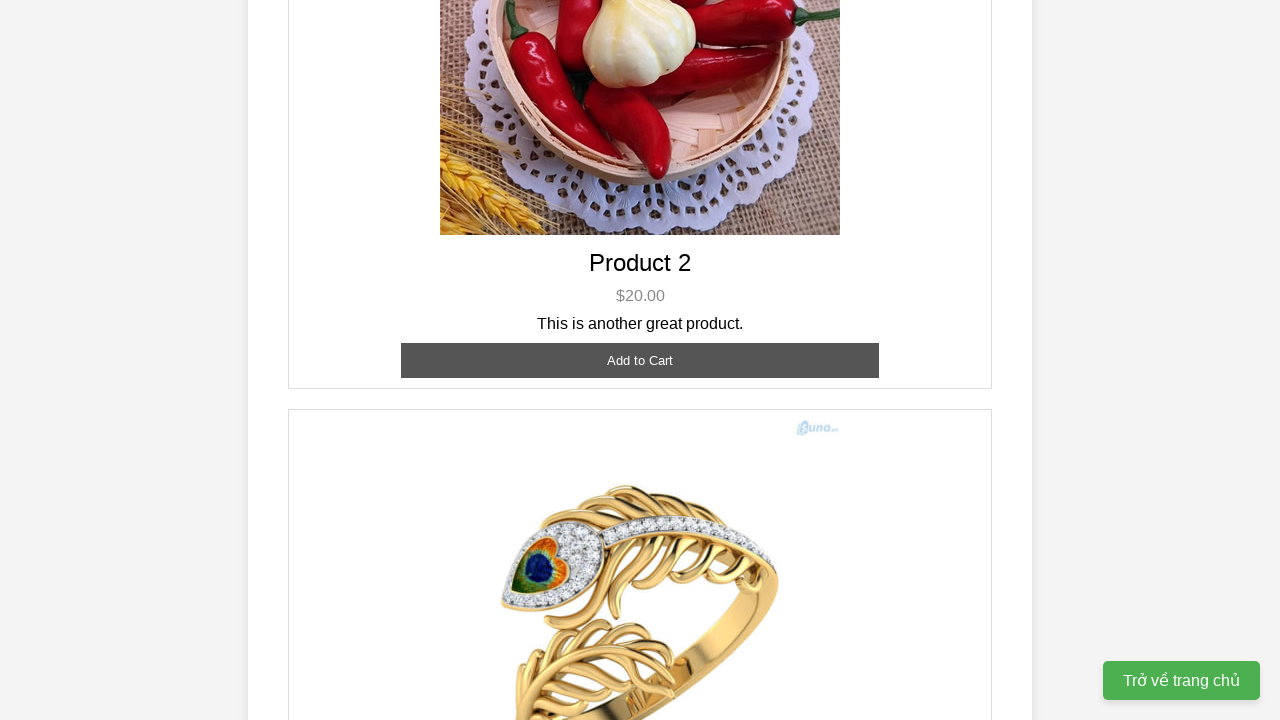

Added Product 3 to cart by clicking 'add to cart' button once at (640, 388) on xpath=//button[@data-product-id='3']
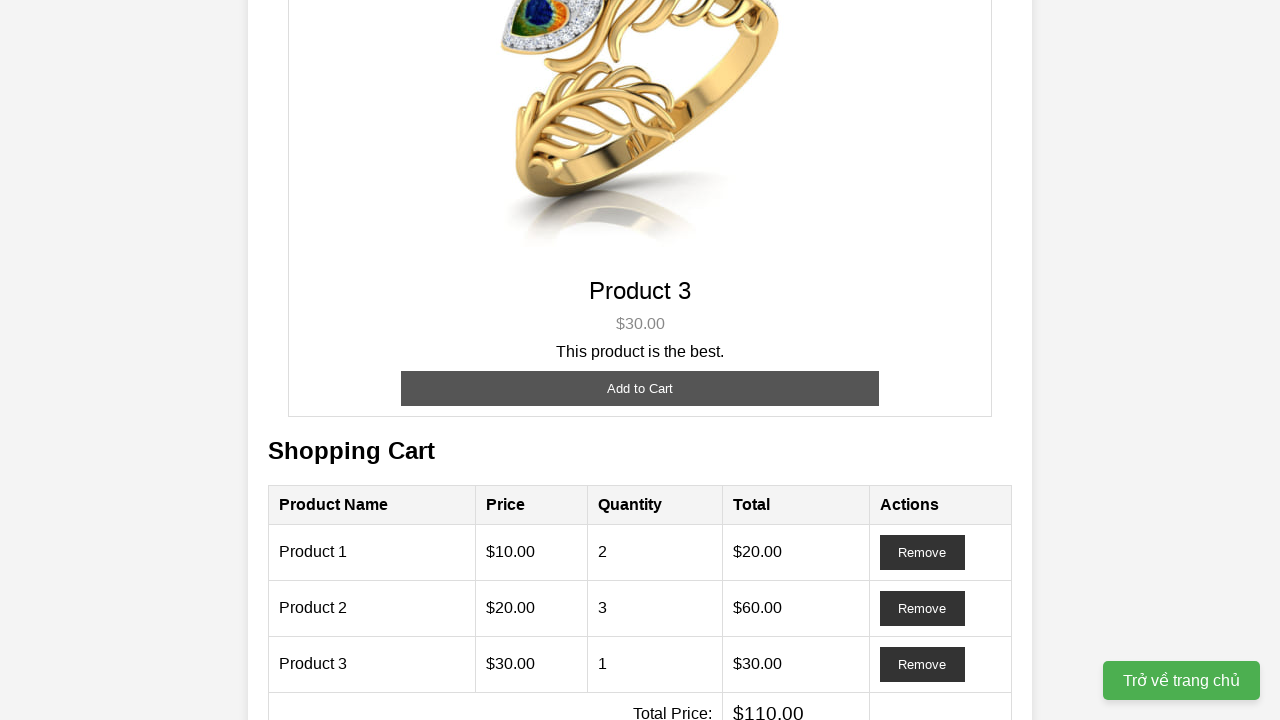

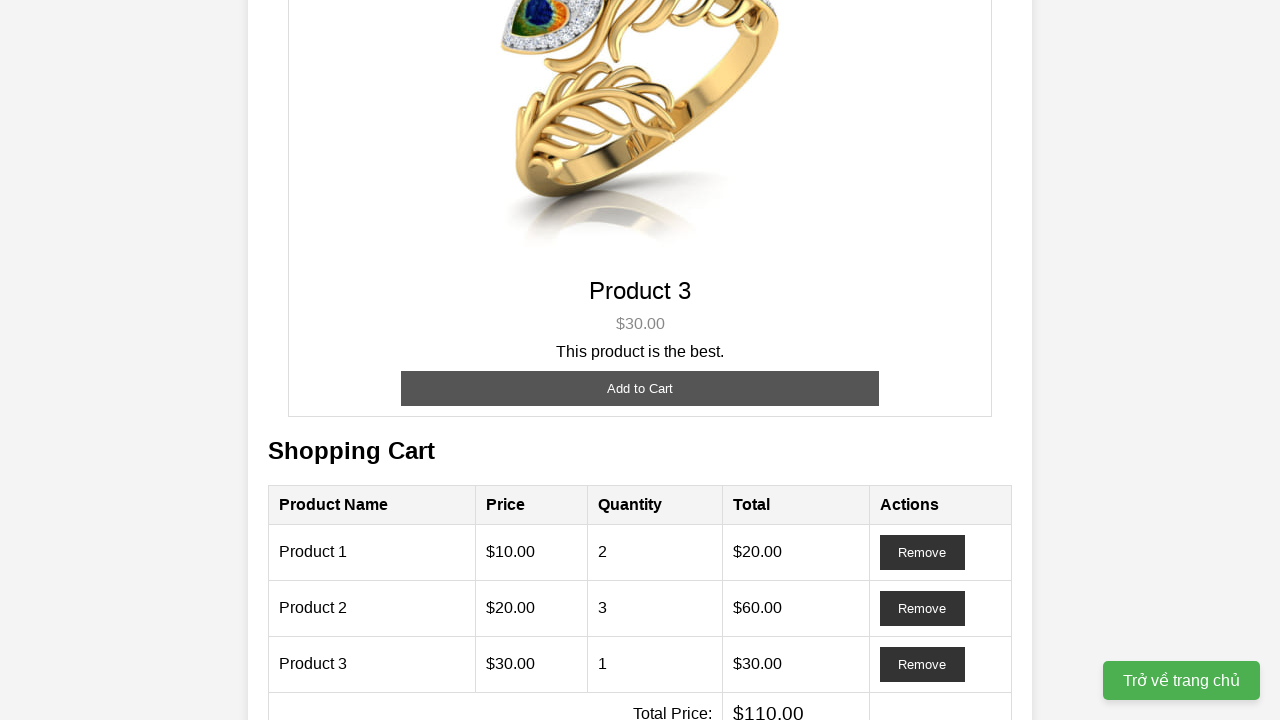